Tests scrolling functionality on a practice page by scrolling down the page, scrolling to a specific element, and then verifying visibility of elements within a shadow DOM.

Starting URL: https://selectorshub.com/xpath-practice-page/

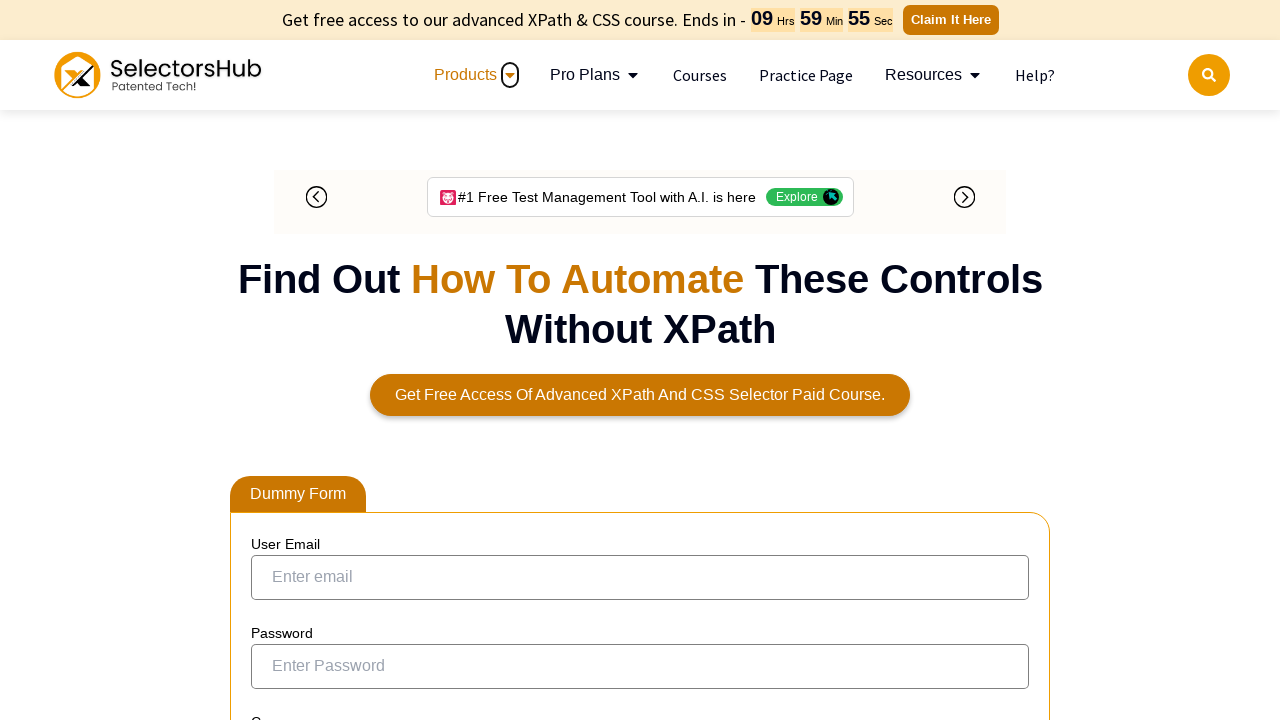

Scrolled down the page by 250 pixels
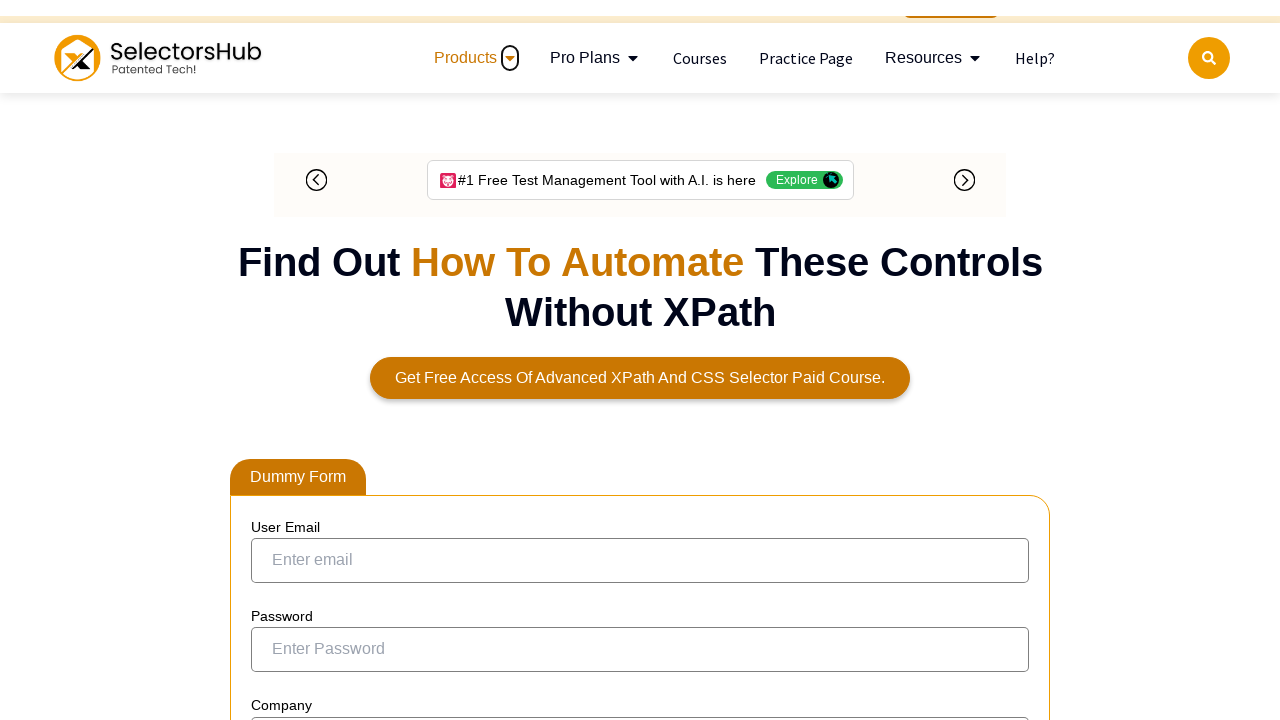

Scrolled to userName element into view
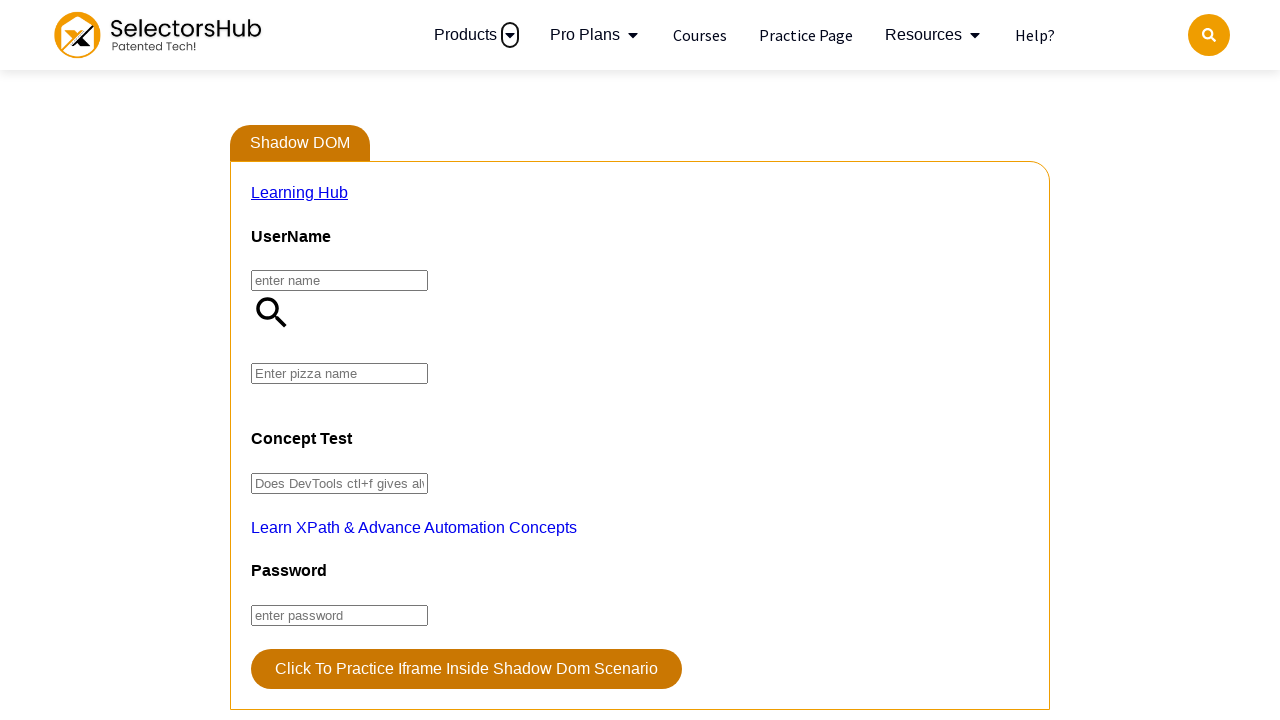

Verified userName element is visible
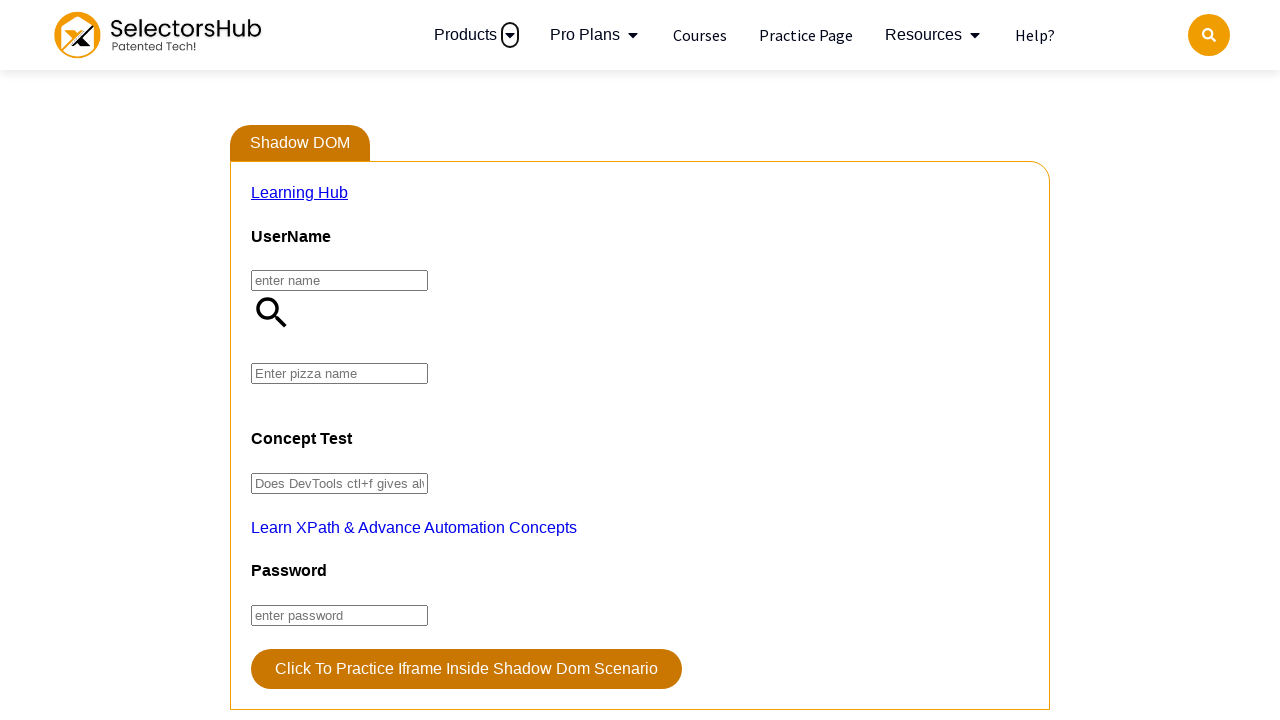

Verified shadow DOM element #kils is visible
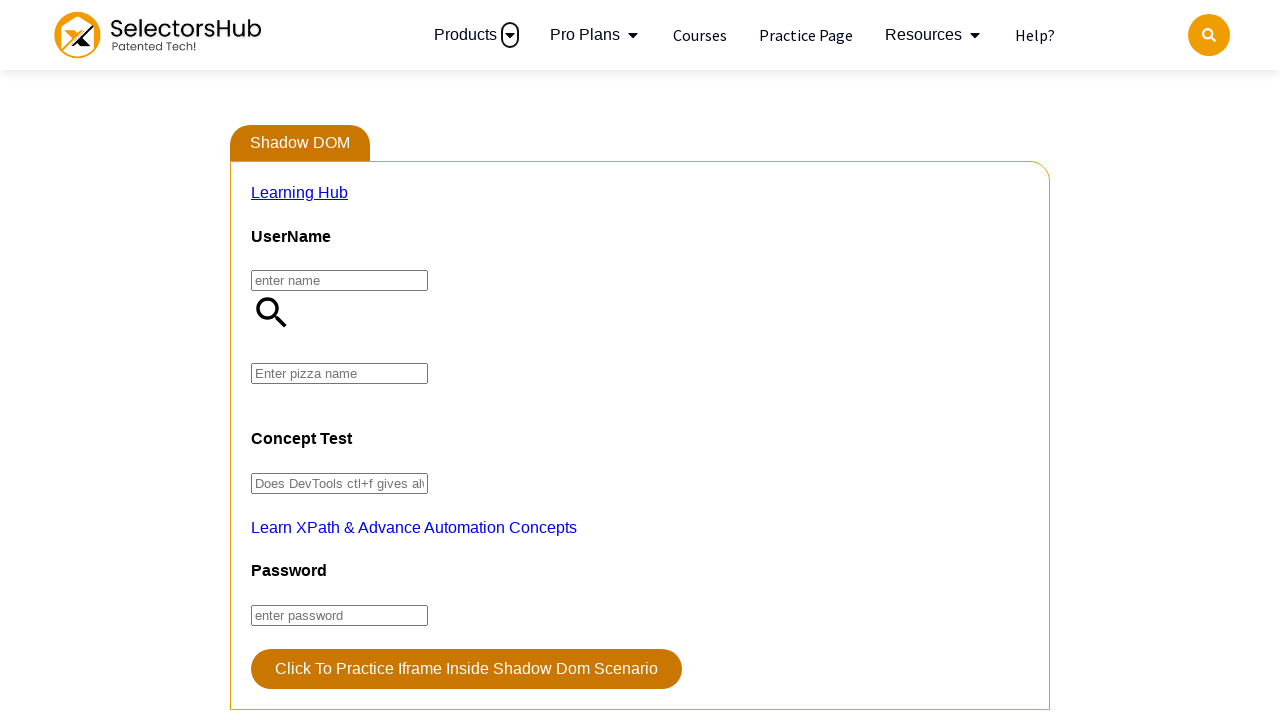

Retrieved text content from shadow DOM element: ''
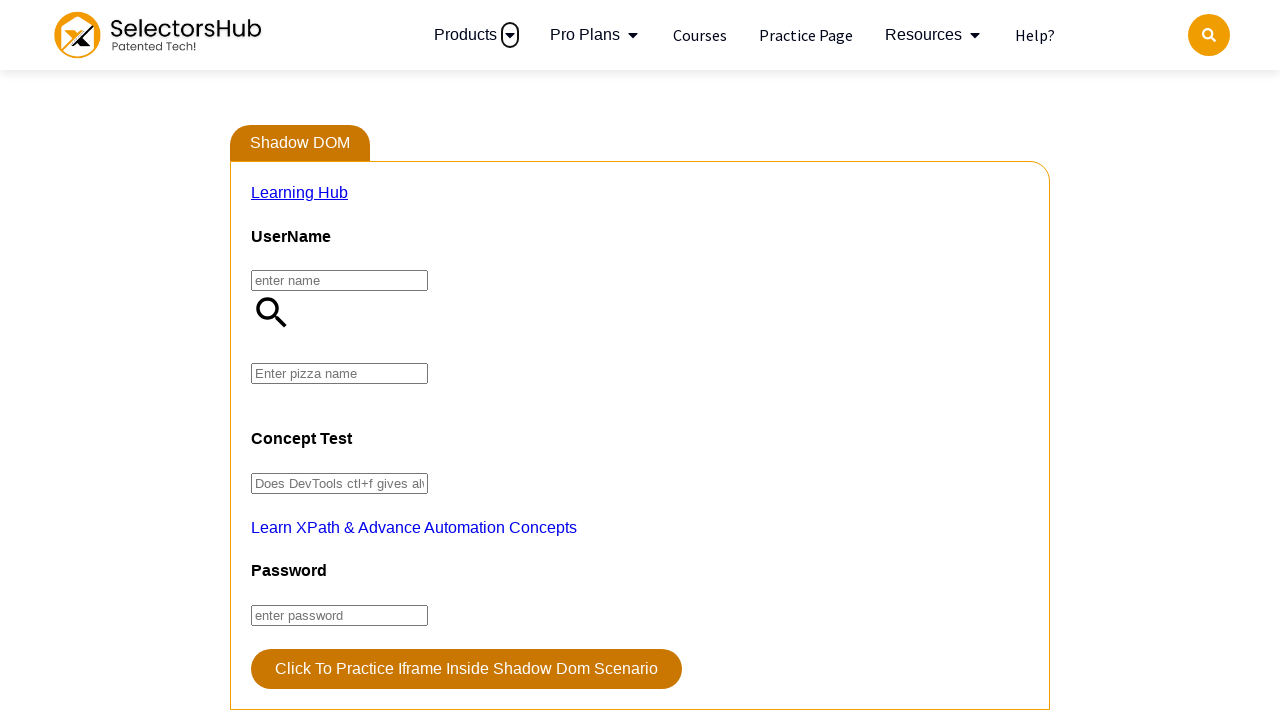

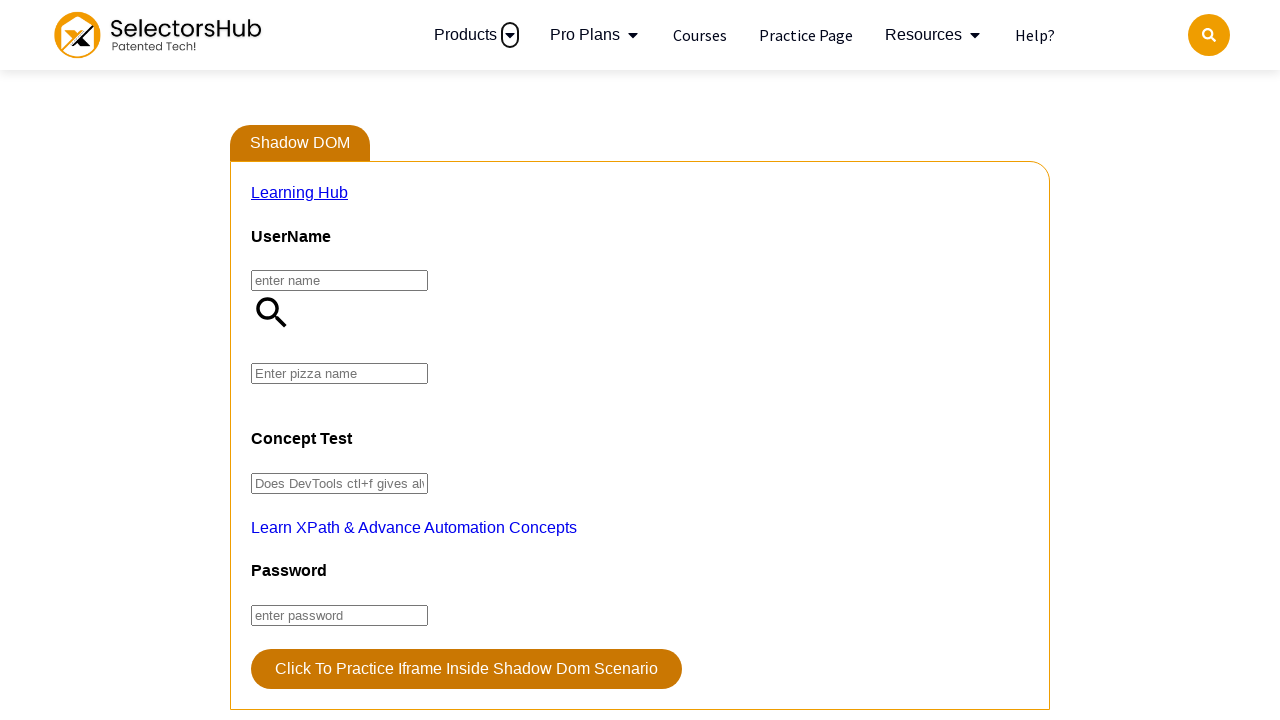